Tests a registration form by filling in first name, last name, and email fields, then submitting the form and verifying successful registration message

Starting URL: http://suninjuly.github.io/registration1.html

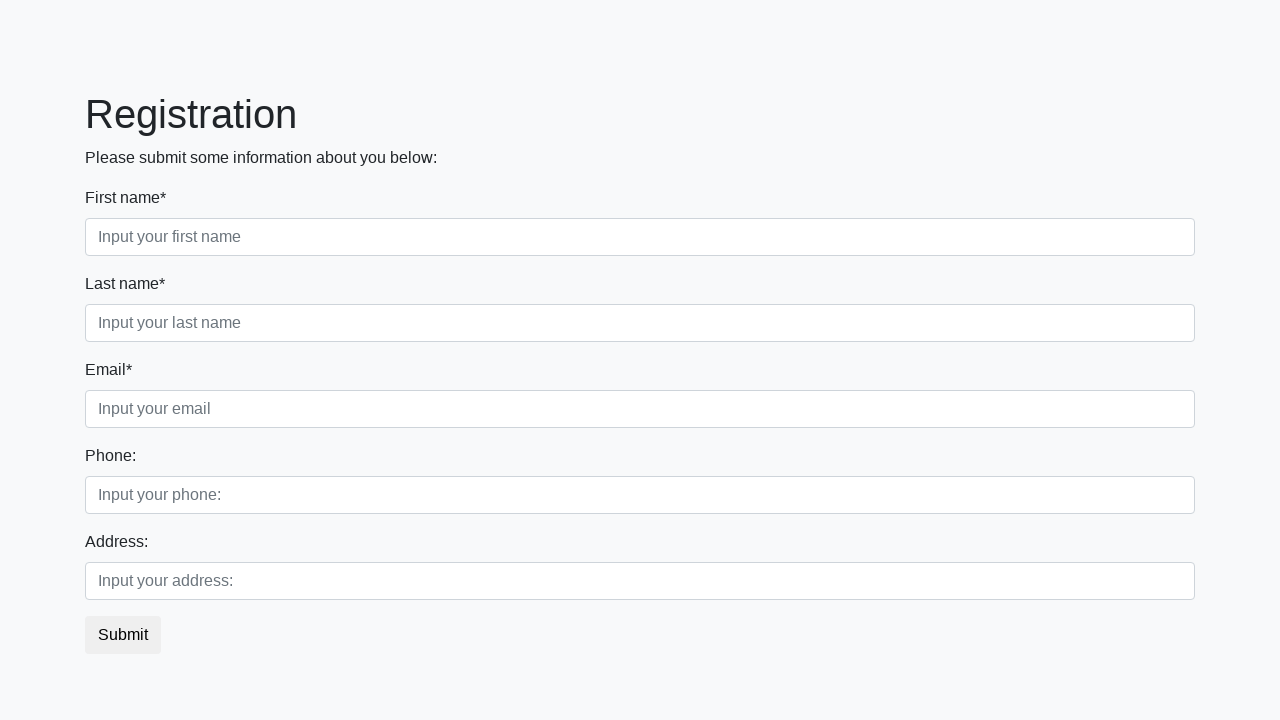

Filled first name field with 'John' on //input[@placeholder='Input your first name']
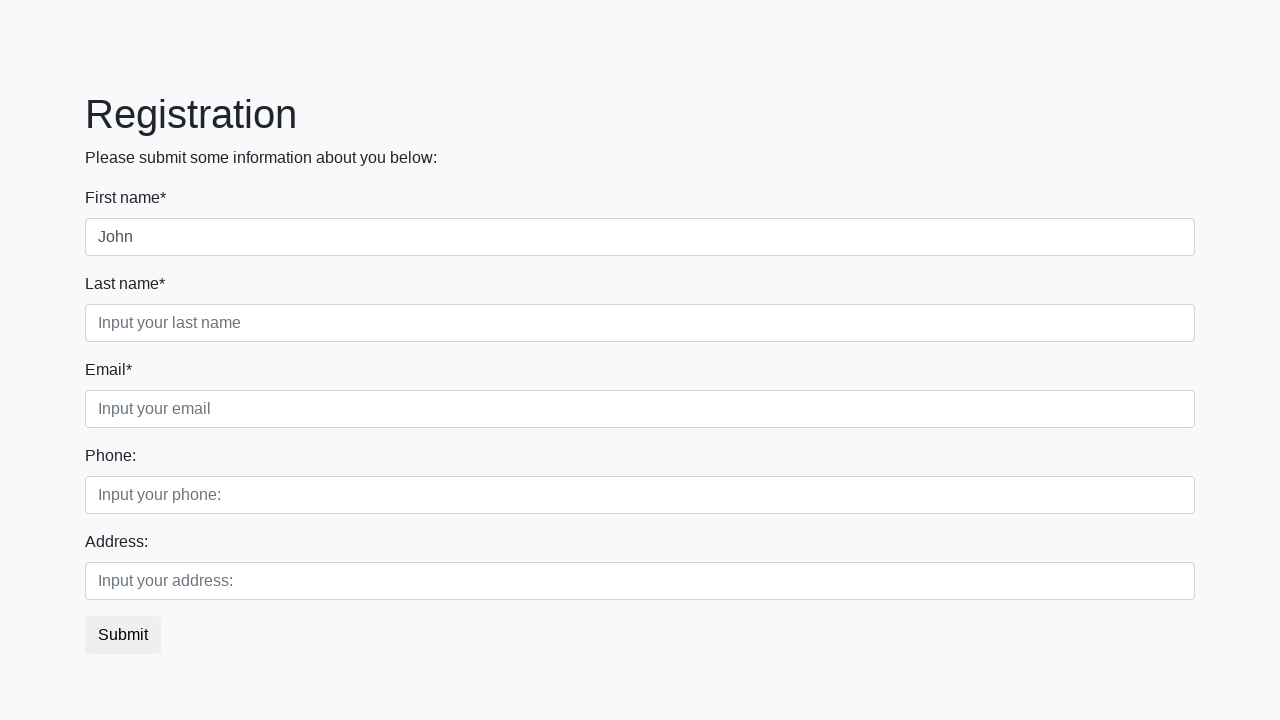

Filled last name field with 'Smith' on //input[@placeholder='Input your last name']
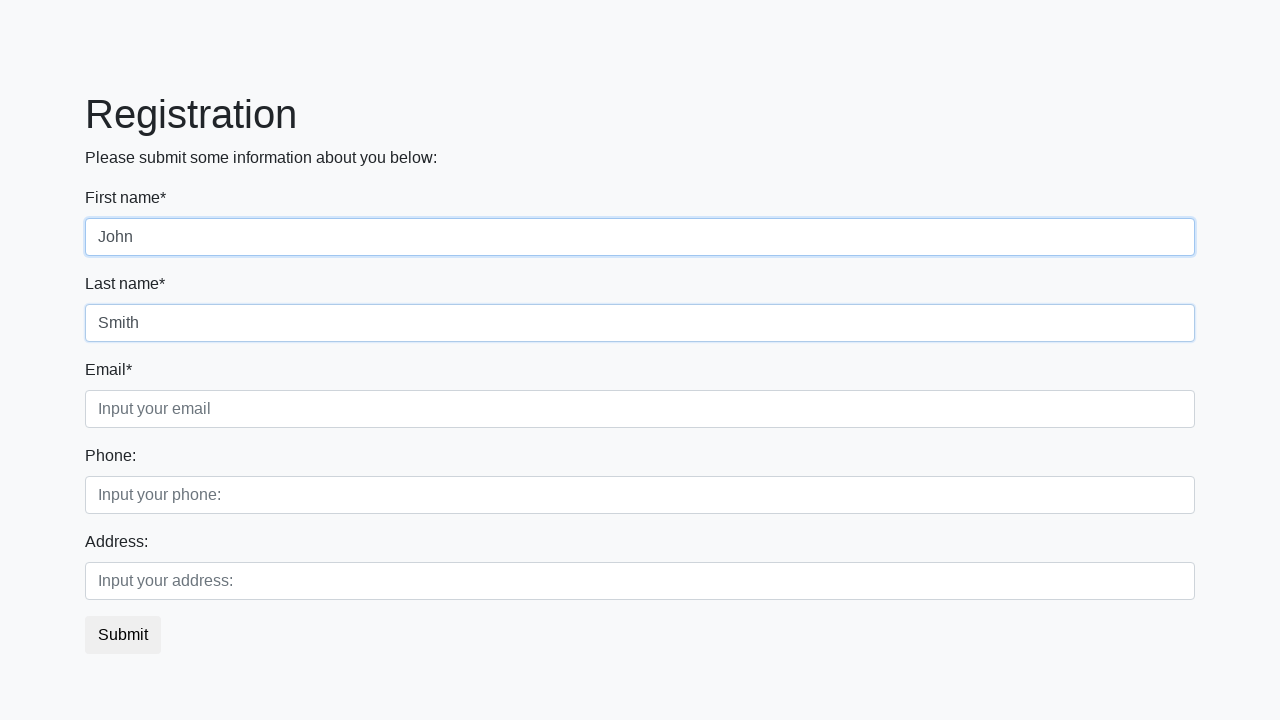

Filled email field with 'john.smith@example.com' on //input[@placeholder='Input your email']
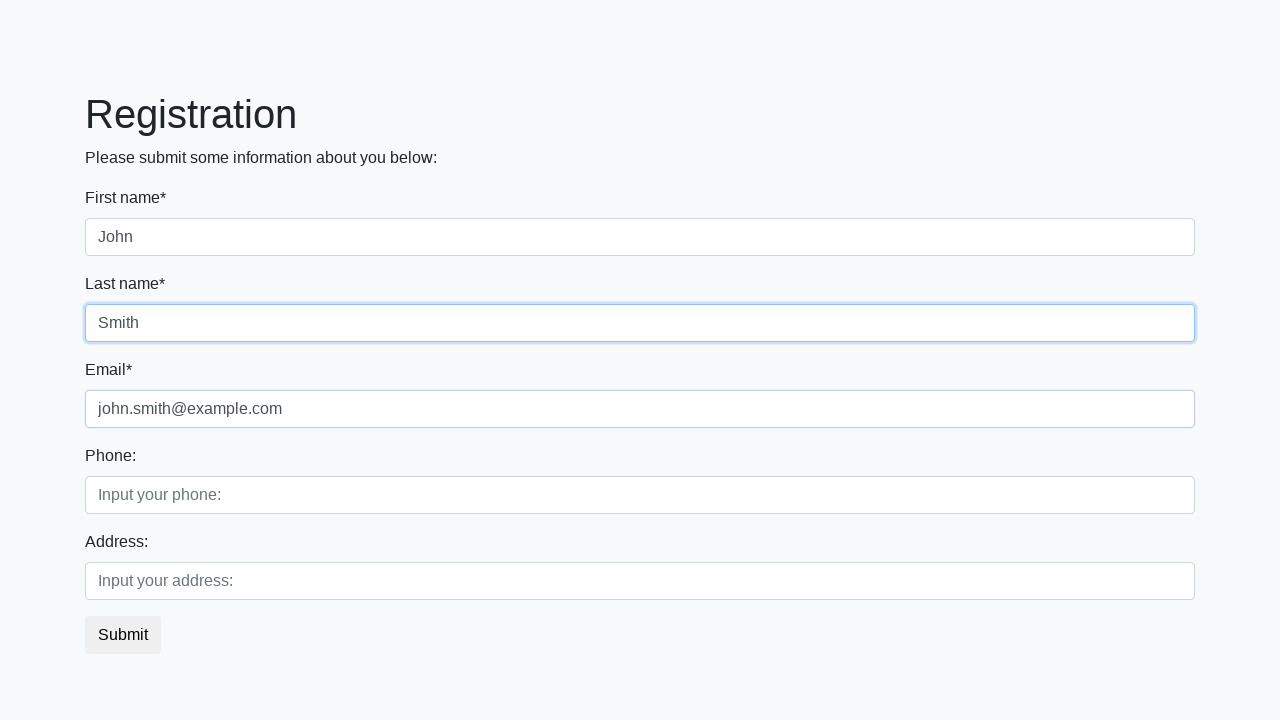

Clicked submit button to register at (123, 635) on button.btn
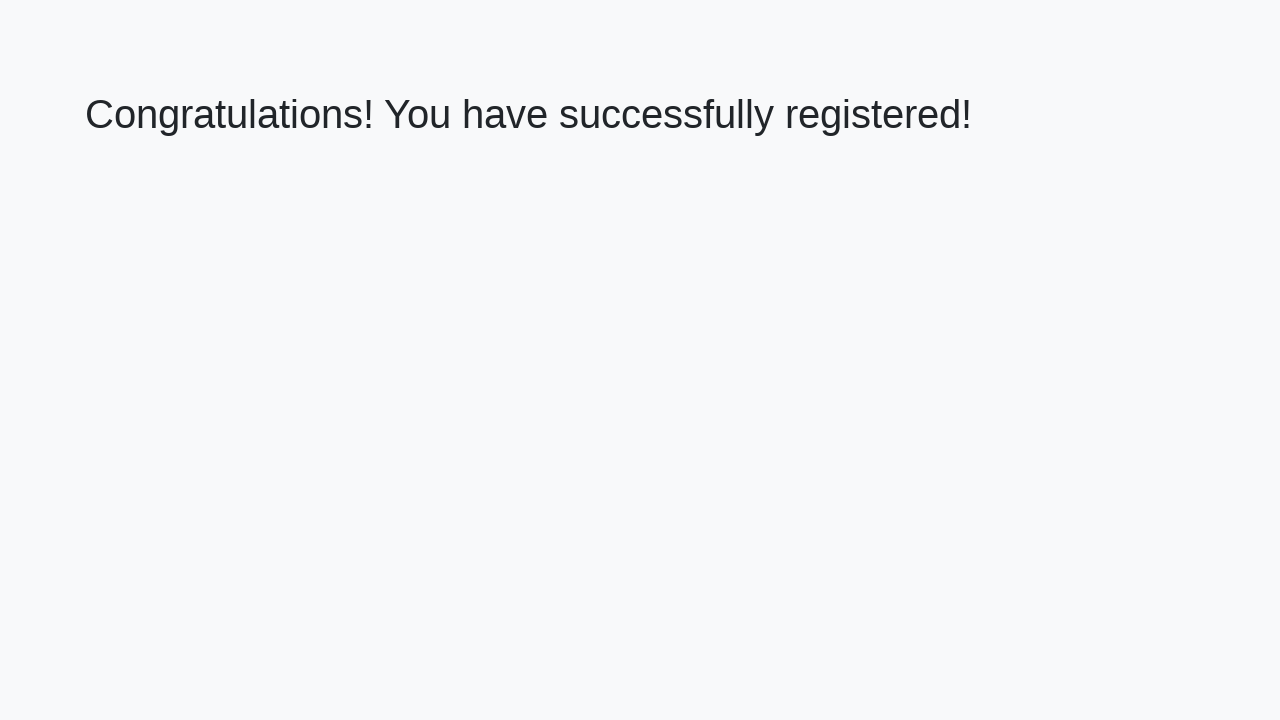

Success page loaded with heading element
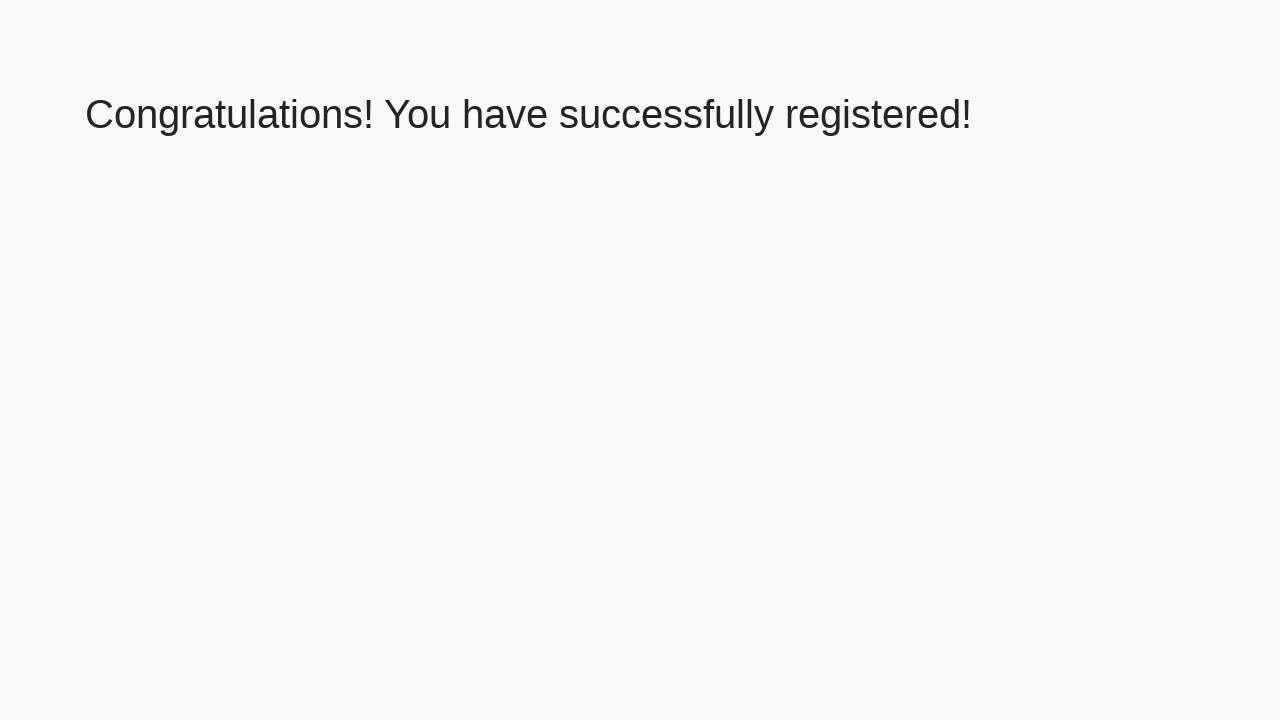

Retrieved welcome message: 'Congratulations! You have successfully registered!'
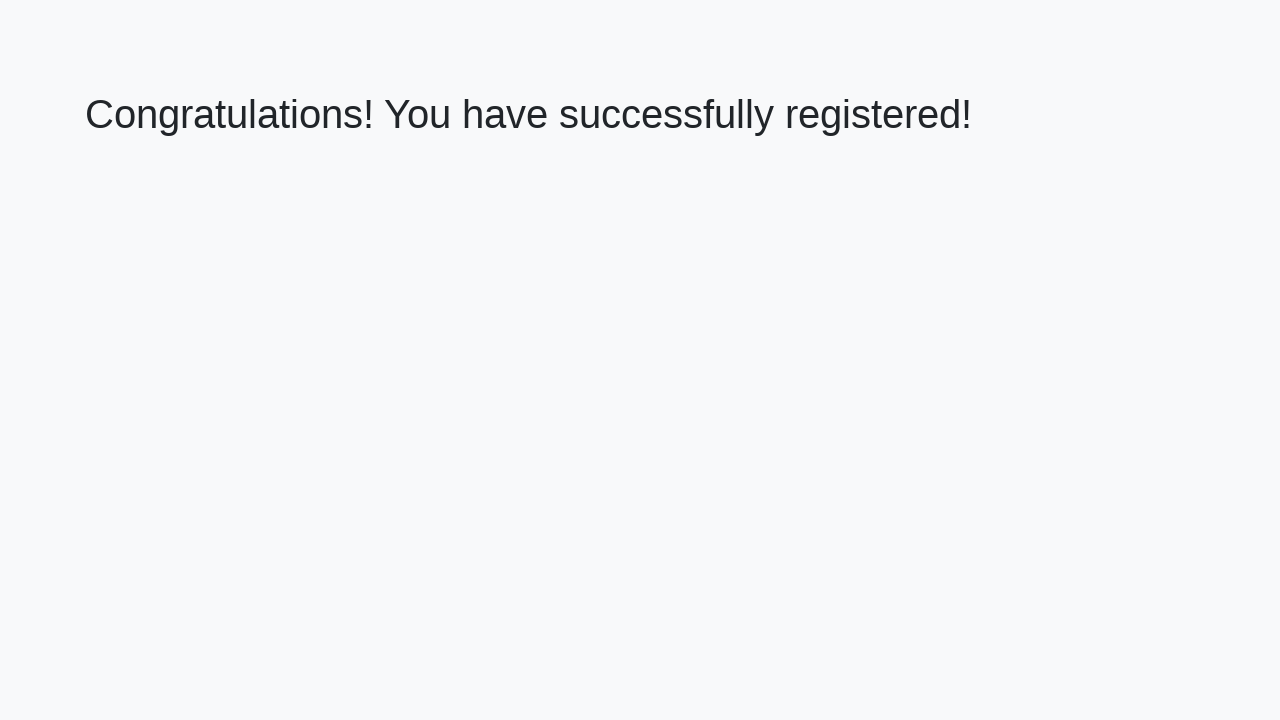

Verified successful registration message
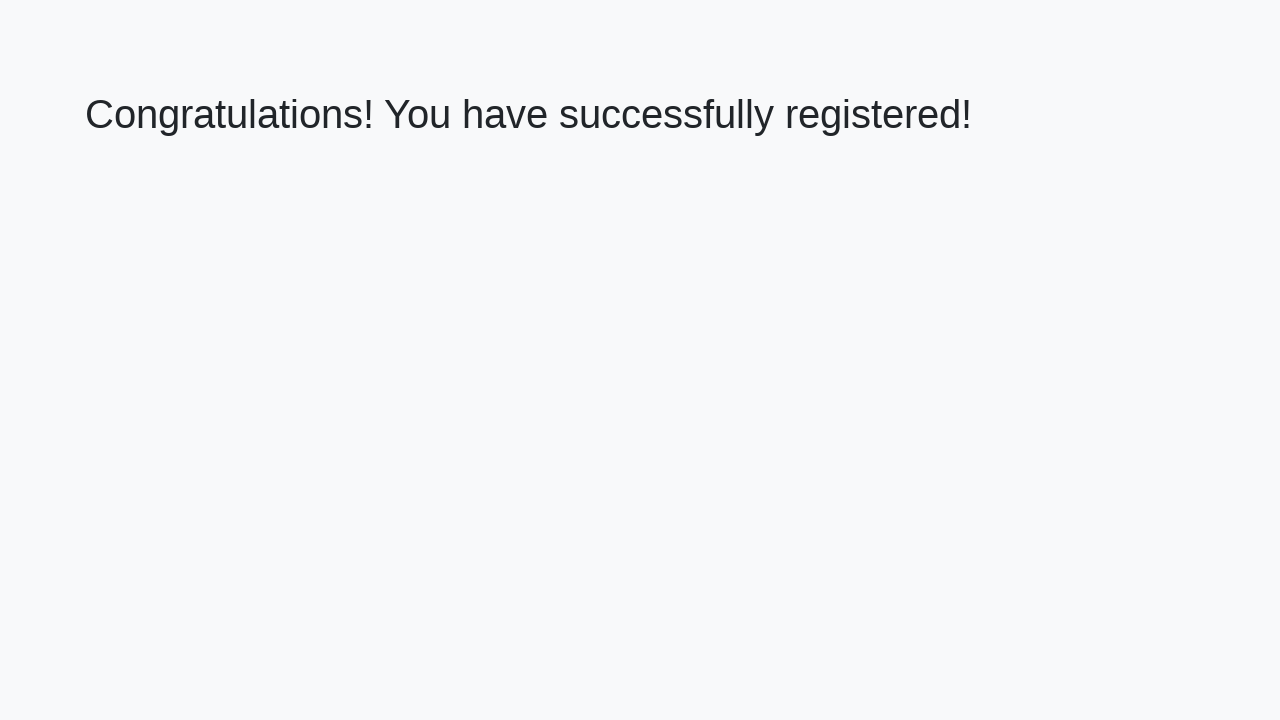

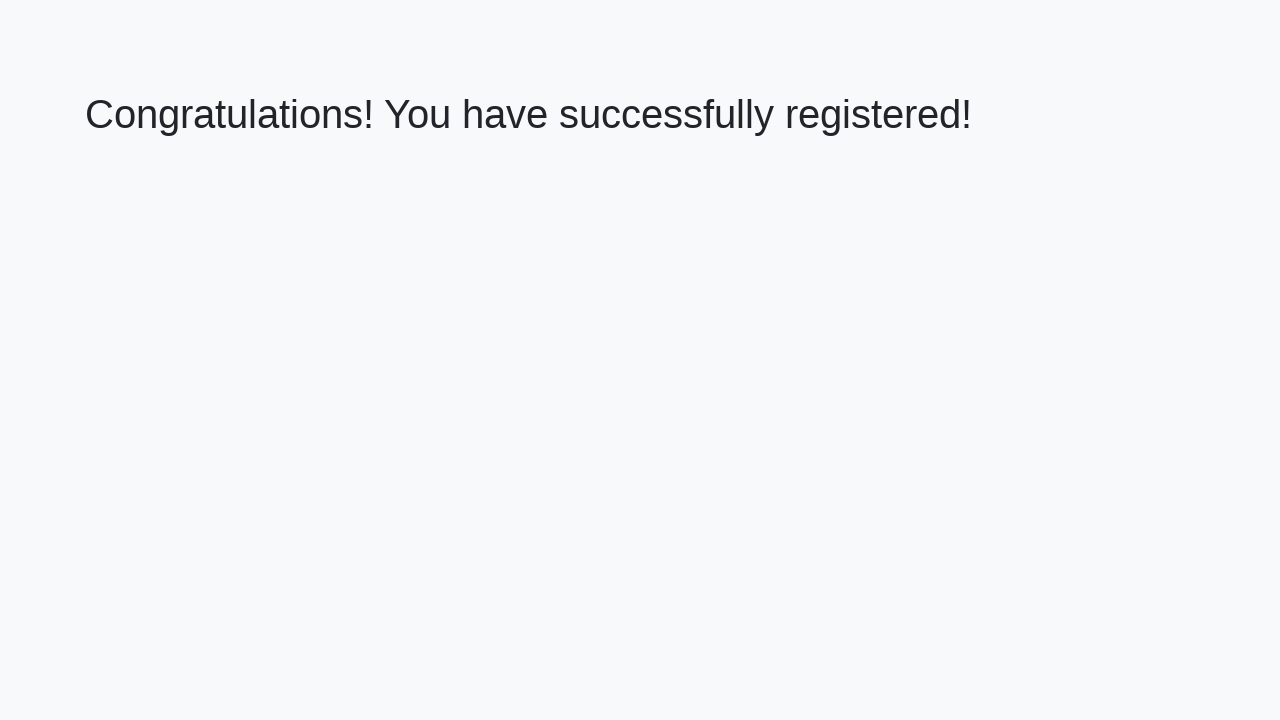